Tests signup form with empty password field and verifies error message is displayed

Starting URL: https://vue-demo.daniel-avellaneda.com/signup

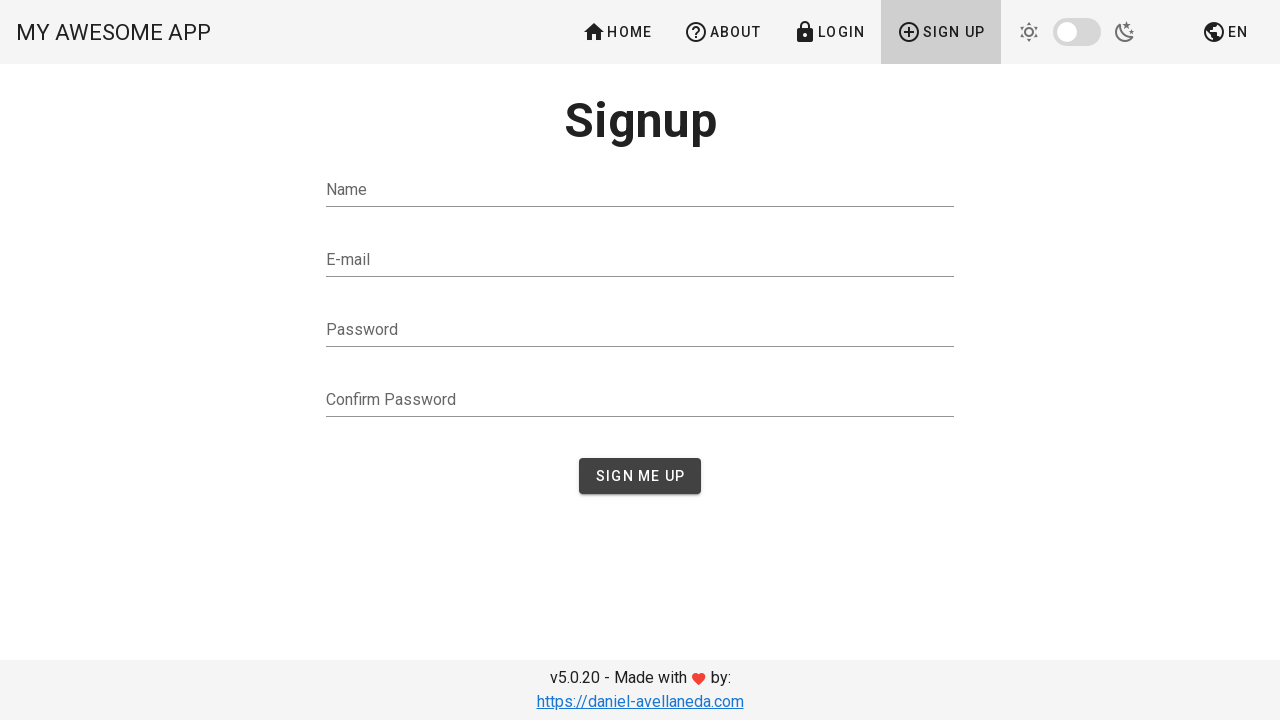

Filled email field with 'validuser@example.com' on input[type='email']
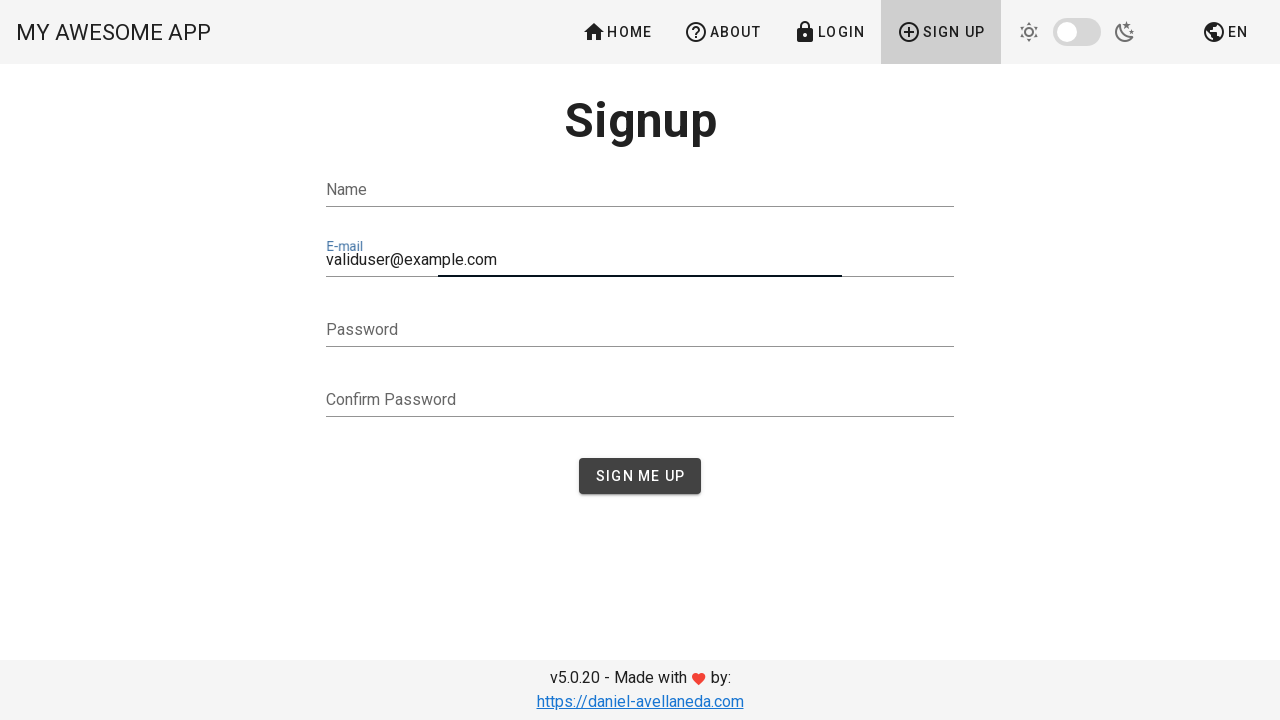

Clicked signup/submit button at (640, 476) on button[type='submit']
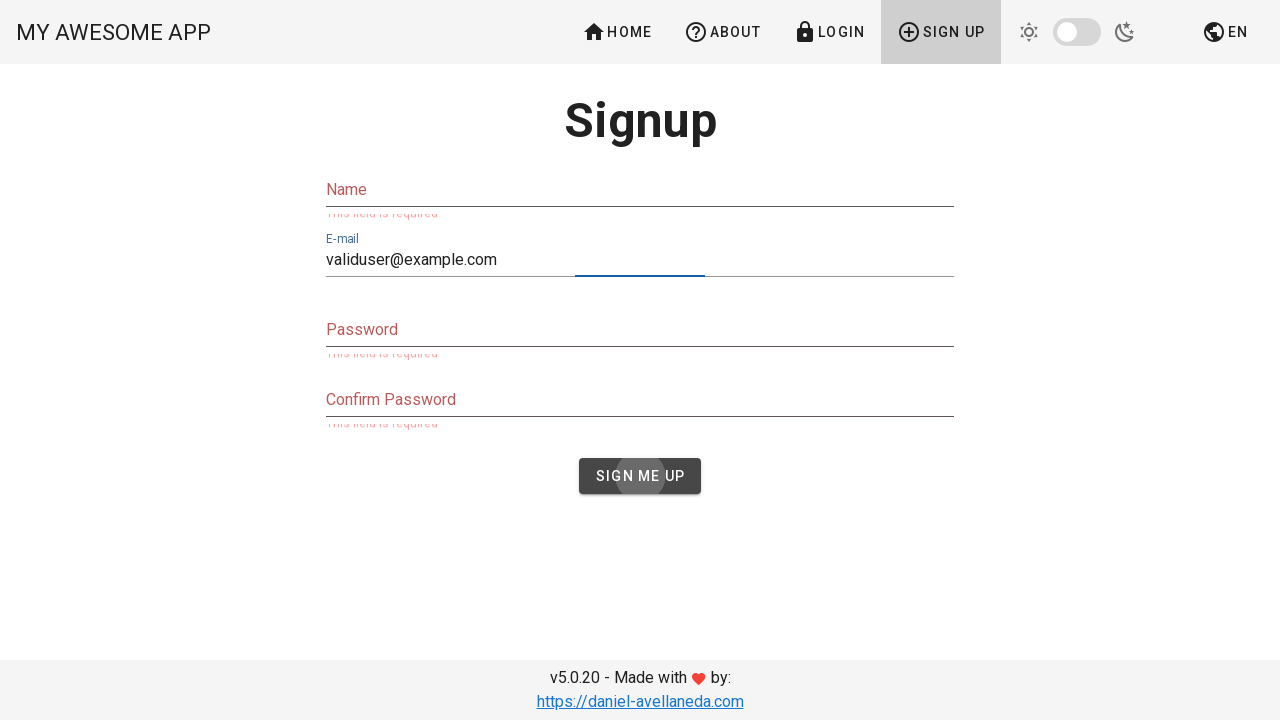

Error message appeared on signup form
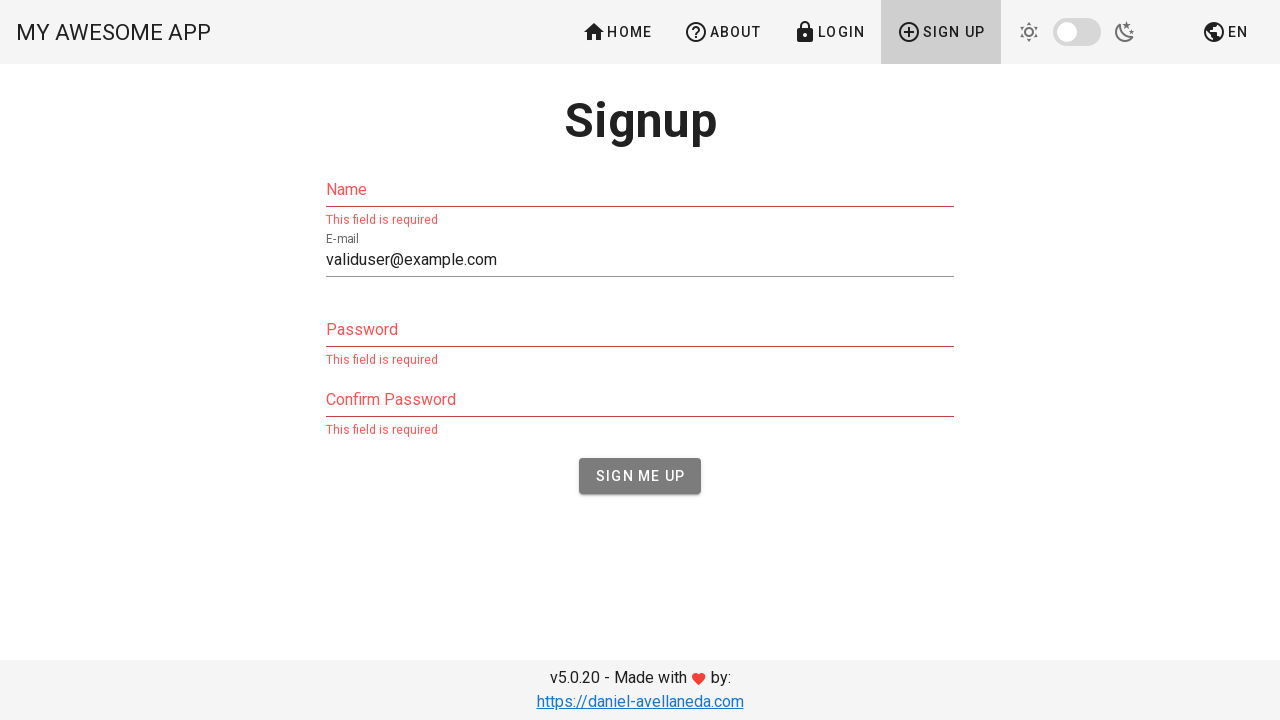

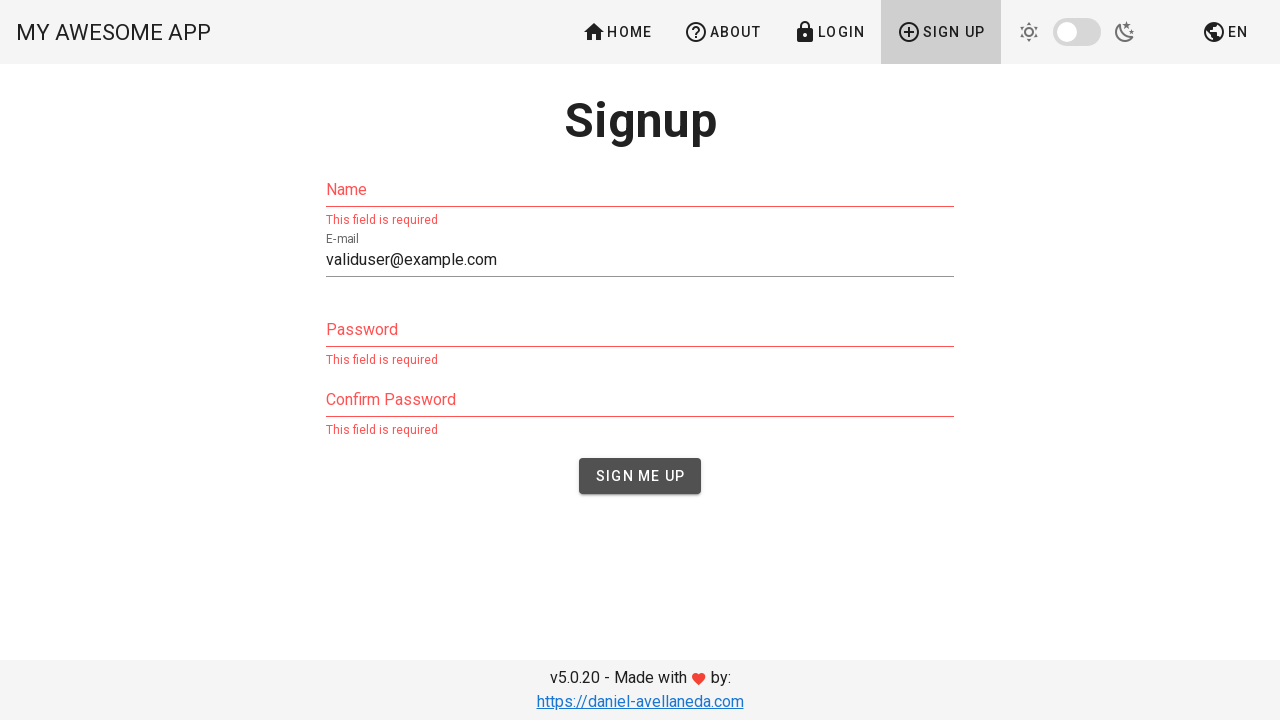